Clicks on the "Getting started" link on the Playwright documentation homepage

Starting URL: https://playwright.dev/

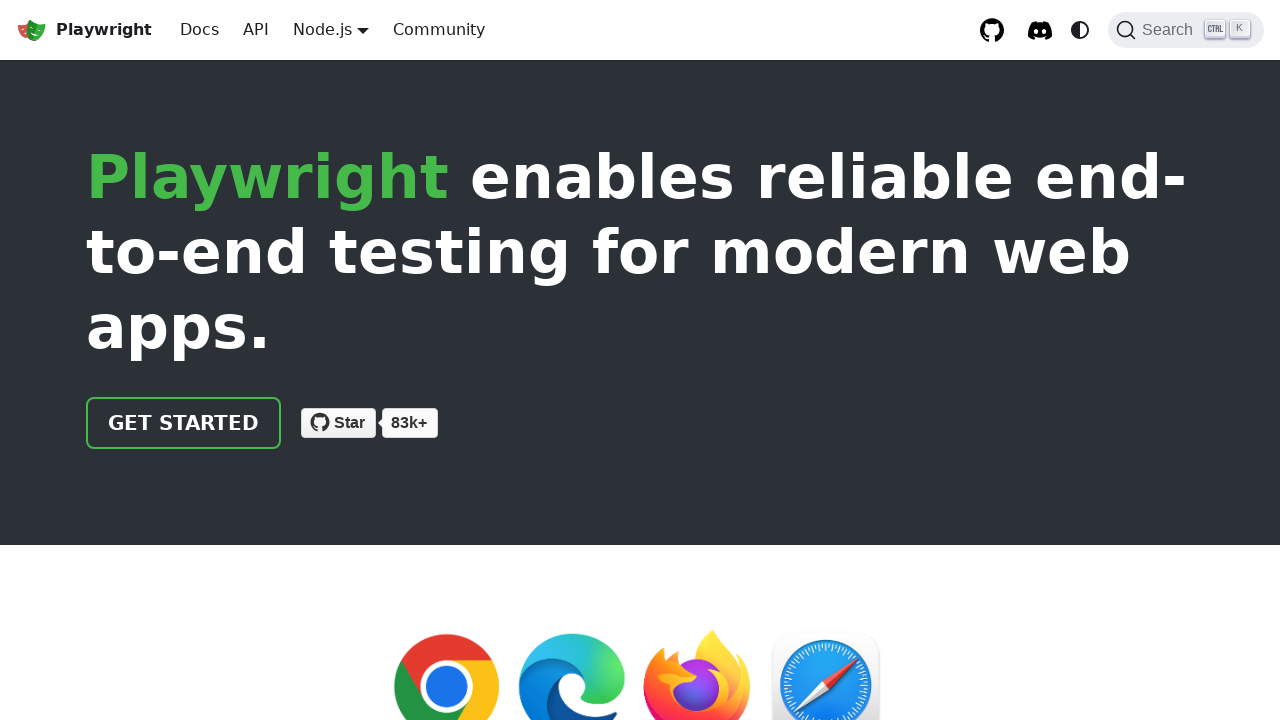

Navigated to Playwright documentation homepage
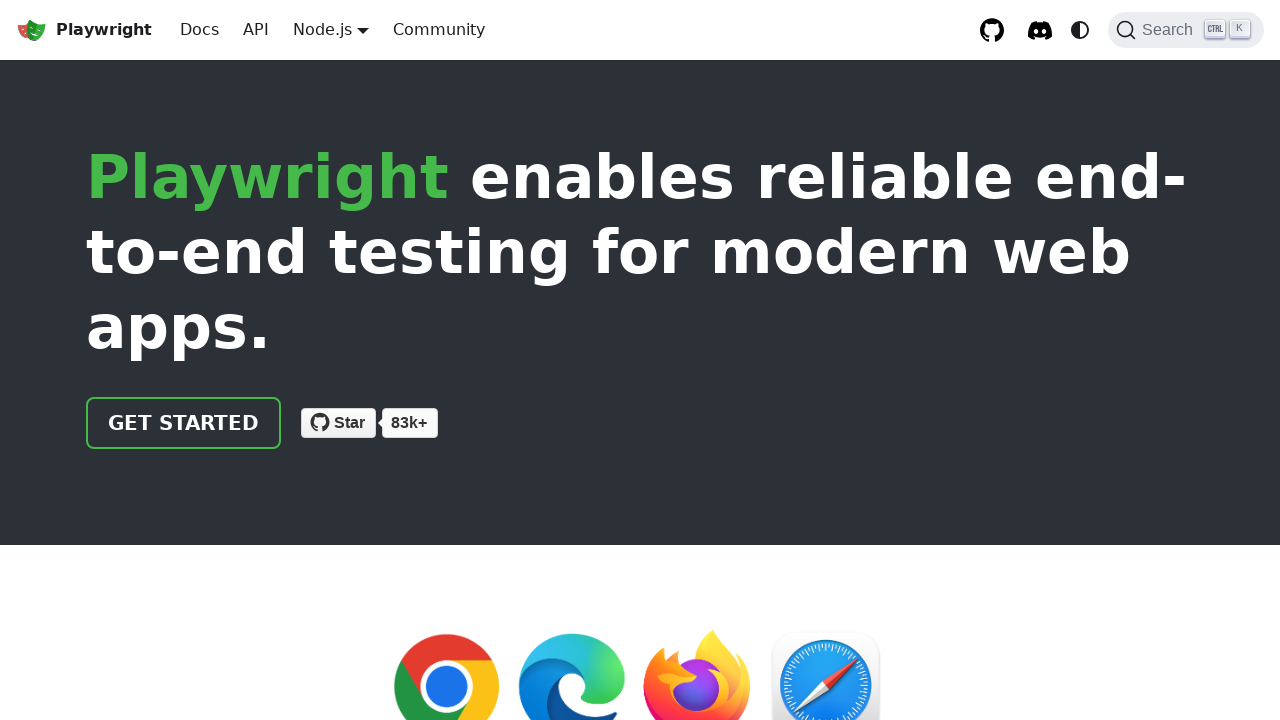

Clicked on the 'Getting started' link at (146, 533) on xpath=//a[contains(text(), 'Getting started')]
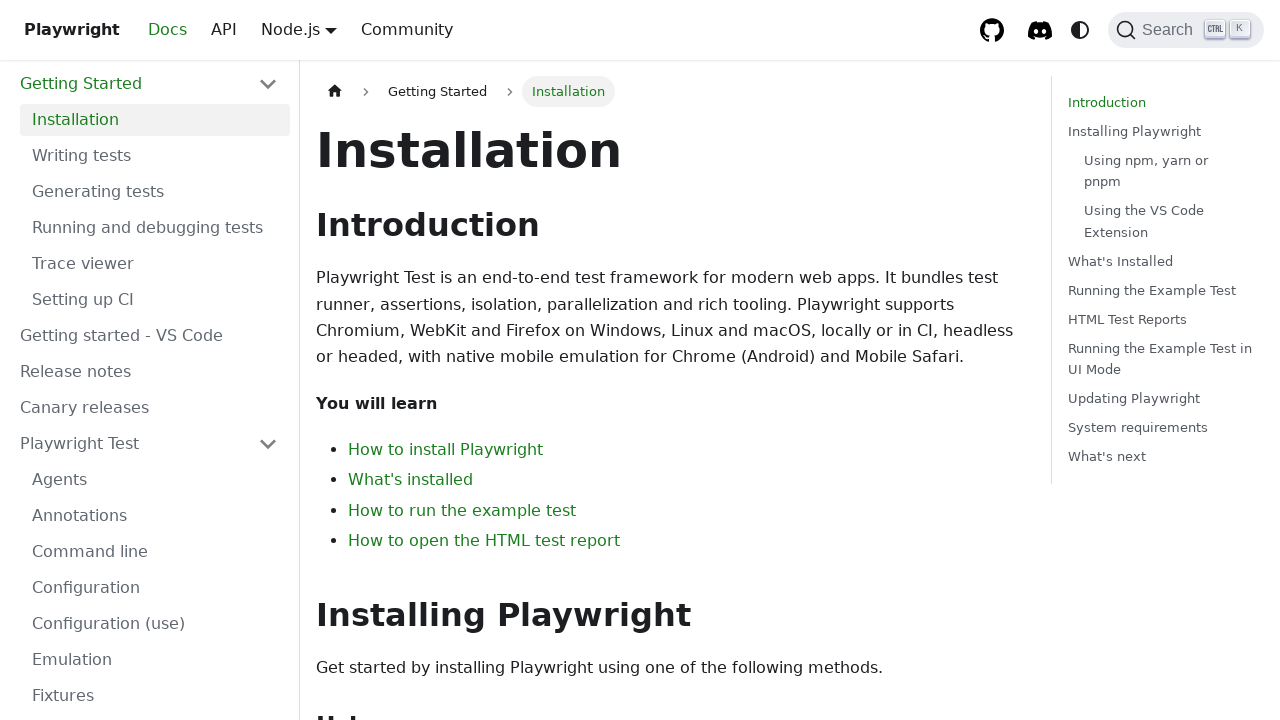

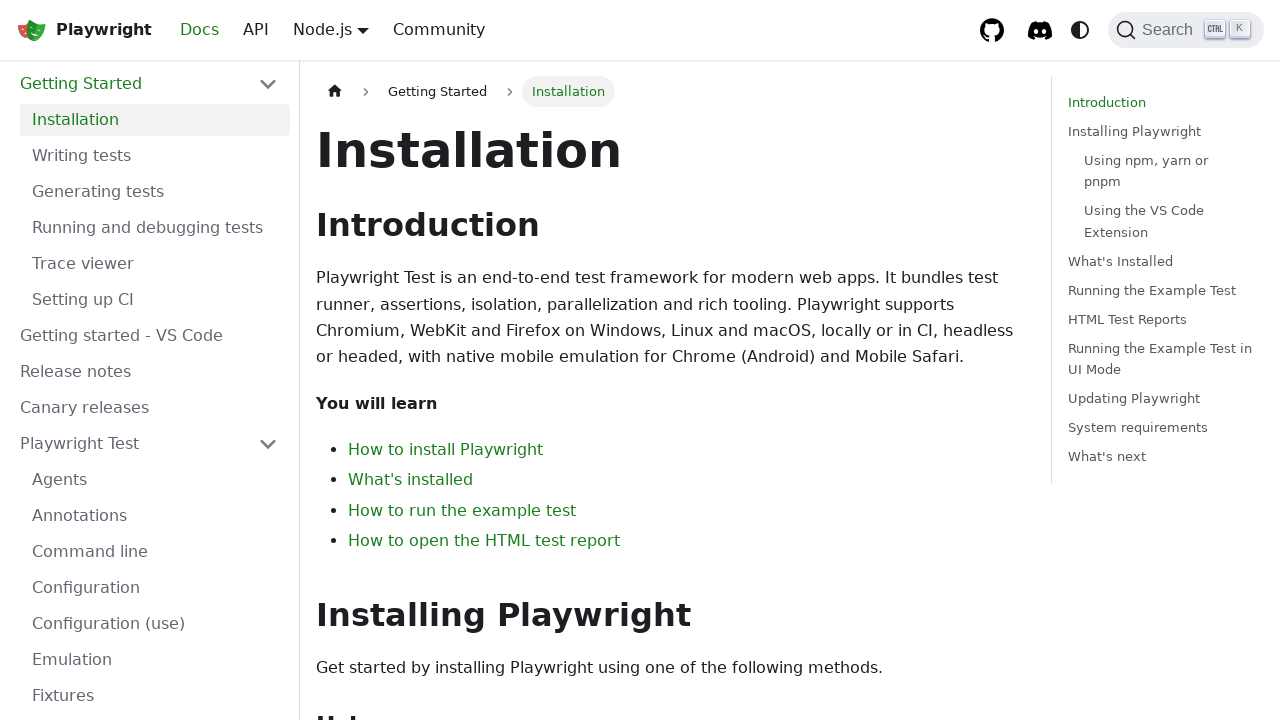